Tests horizontal scrolling functionality by scrolling right 1000 pixels and then scrolling left 1000 pixels on a dashboard page using JavaScript execution.

Starting URL: https://dashboards.handmadeinteractive.com/jasonlove/

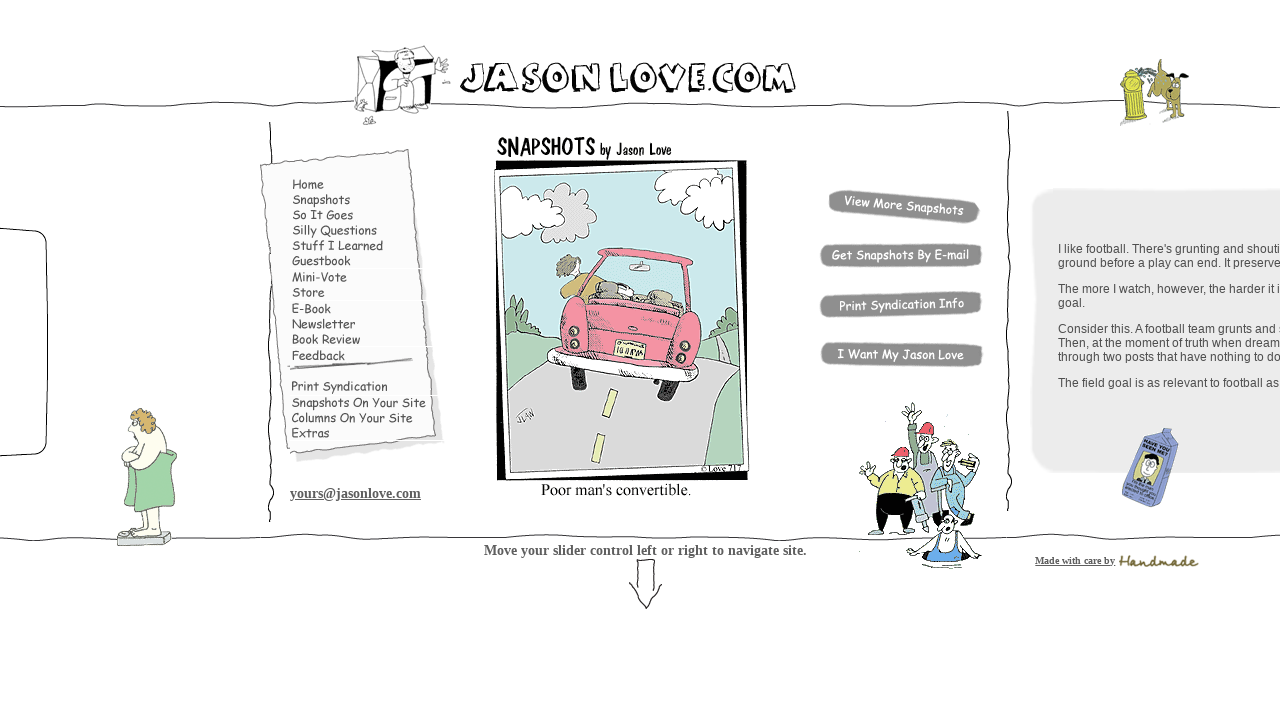

Page loaded and DOM content ready
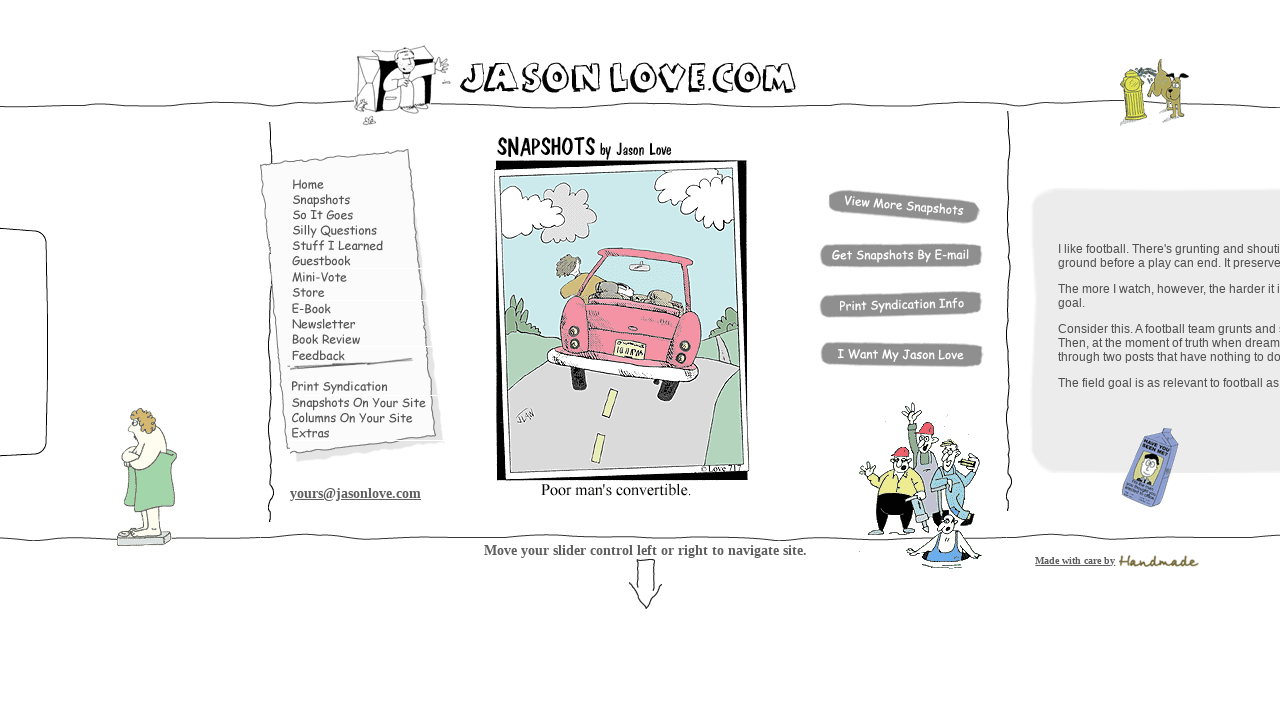

Scrolled dashboard right by 1000 pixels
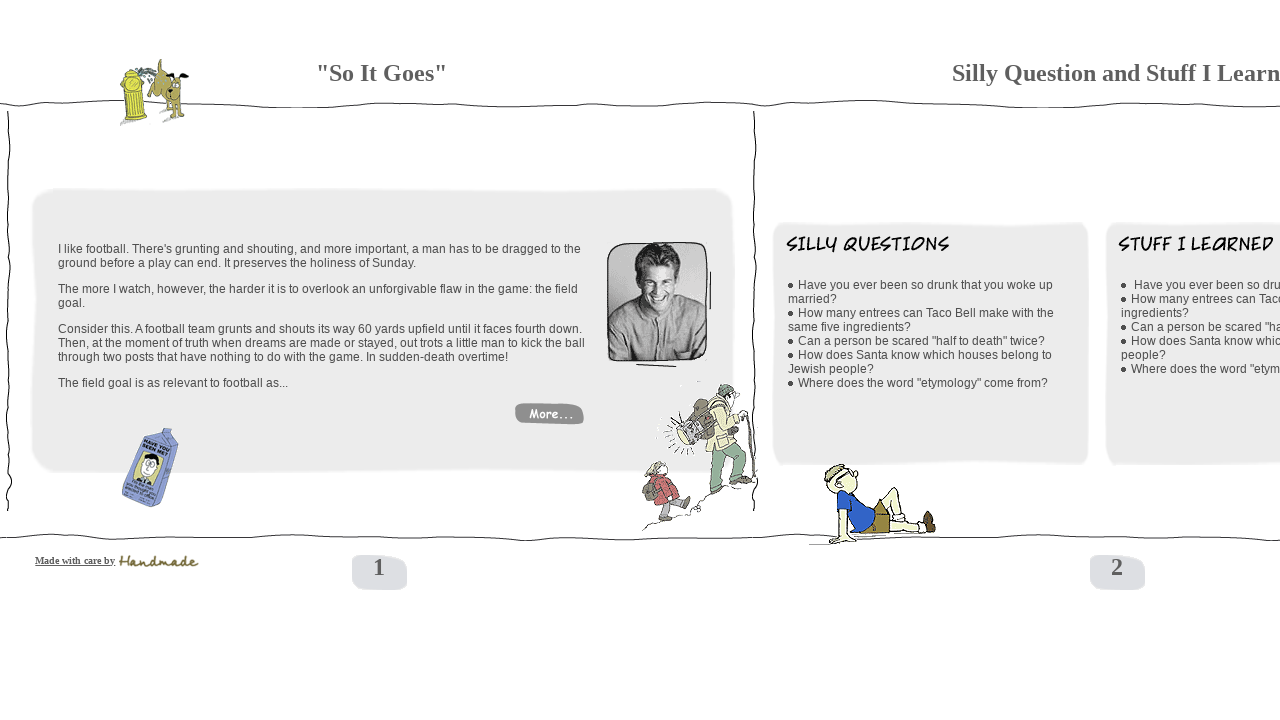

Waited 1000ms to observe horizontal scroll effect
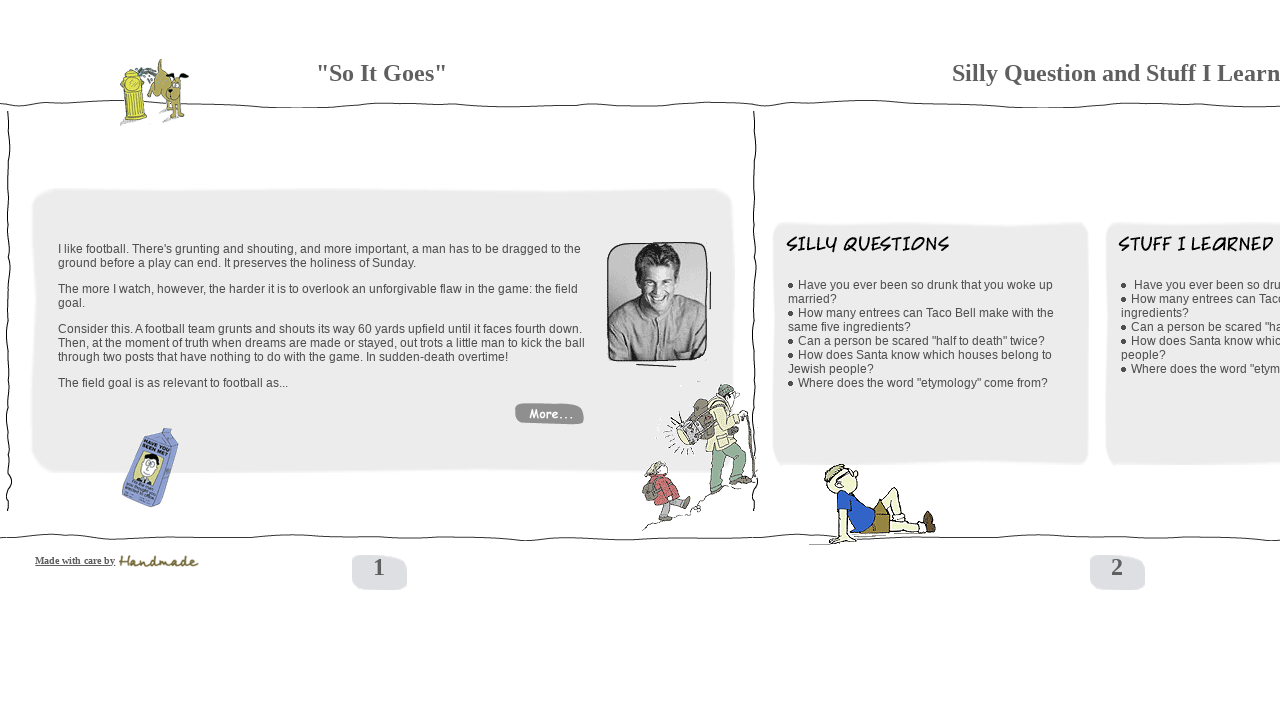

Scrolled dashboard left by 1000 pixels to return to original position
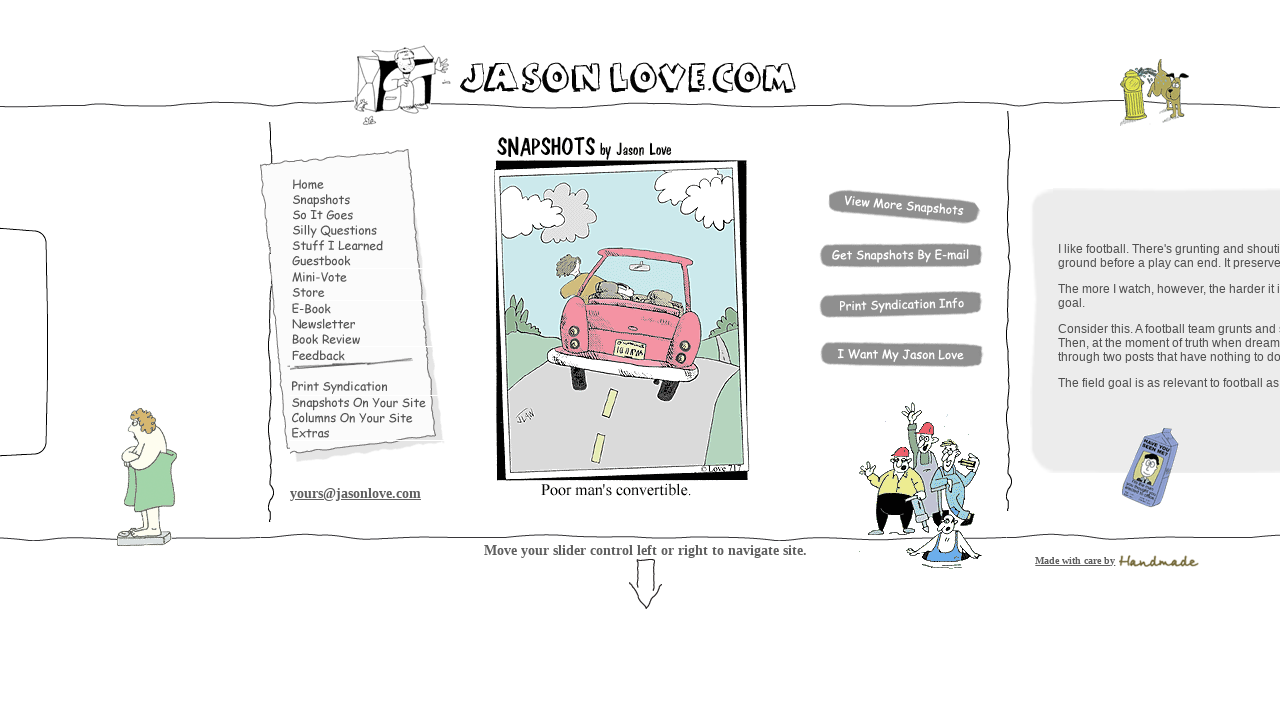

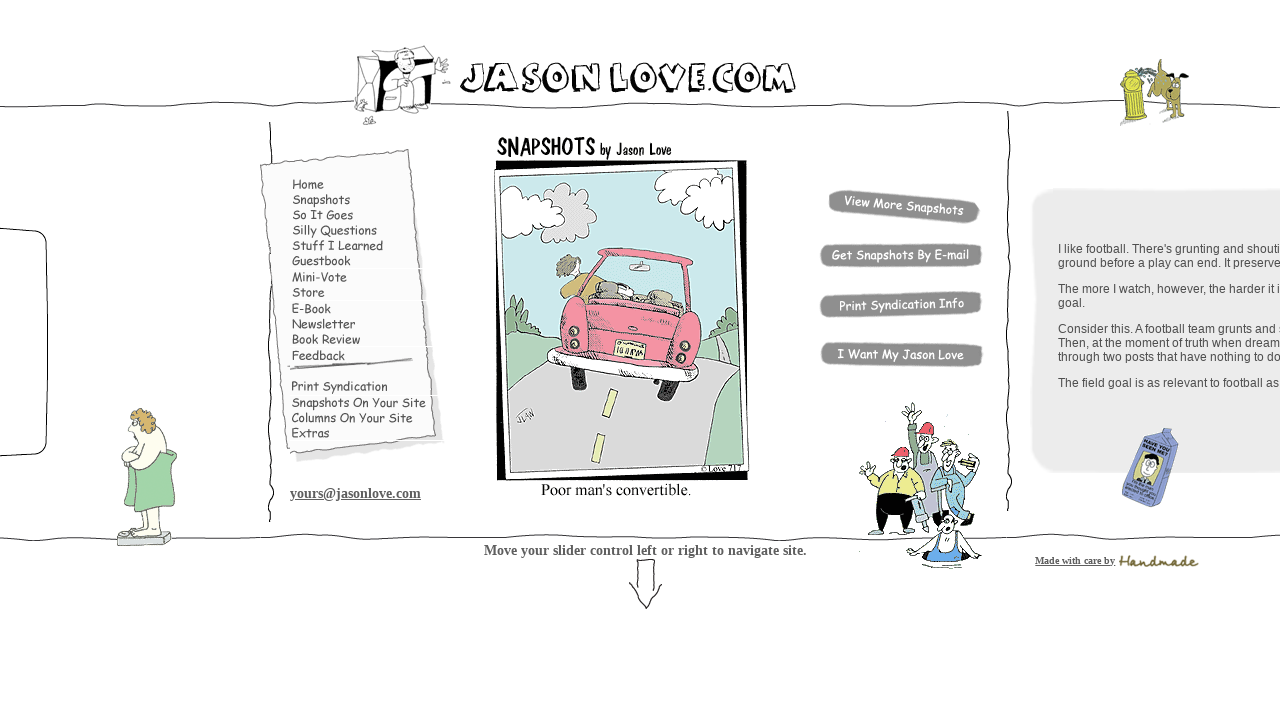